Navigates to a Portuguese events listing page and tests pagination by clicking through multiple pages of upcoming events until no more pages are available.

Starting URL: https://leiriagenda.cm-leiria.pt/pt/agenda/proximos-eventos

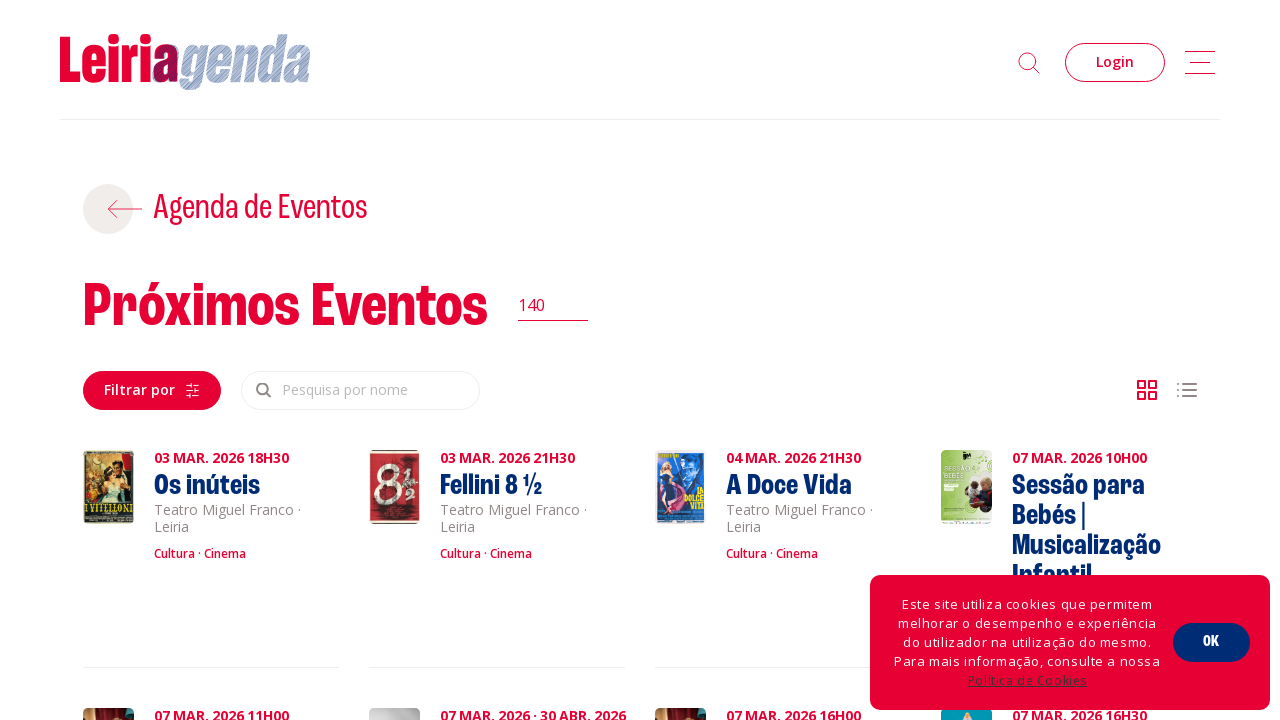

Waited for events listing container to load
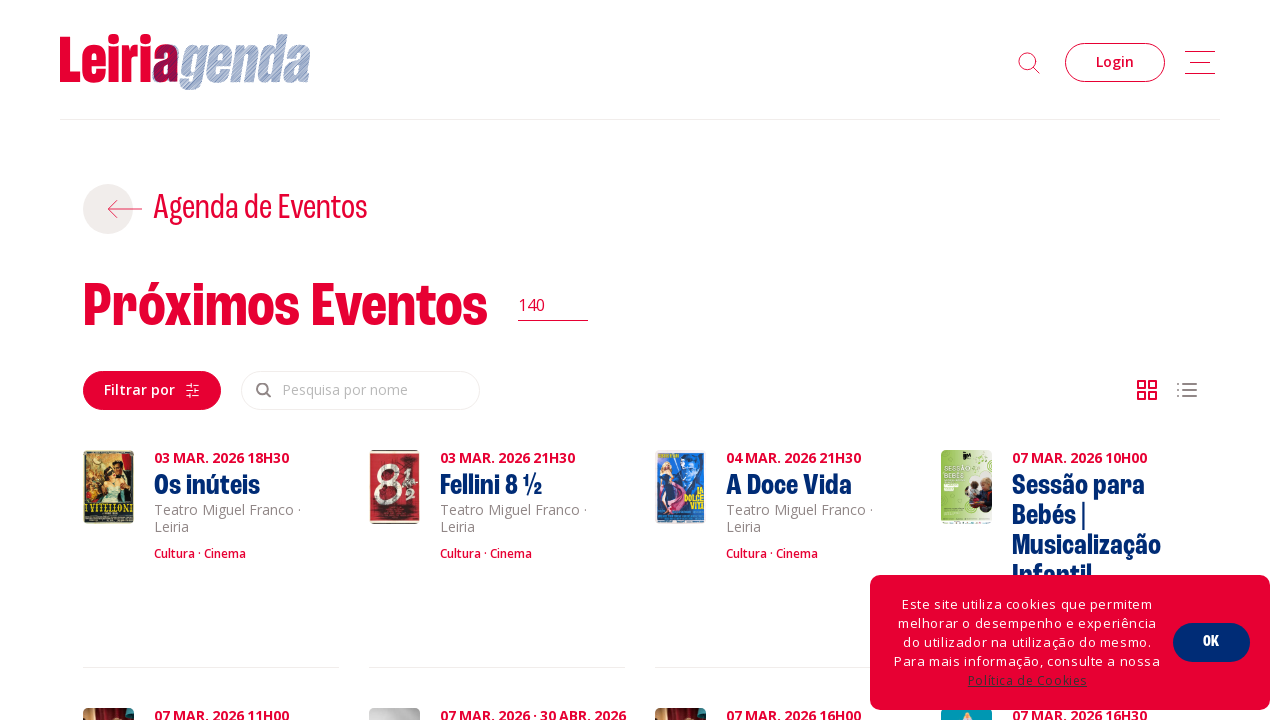

Checked if pagination element exists
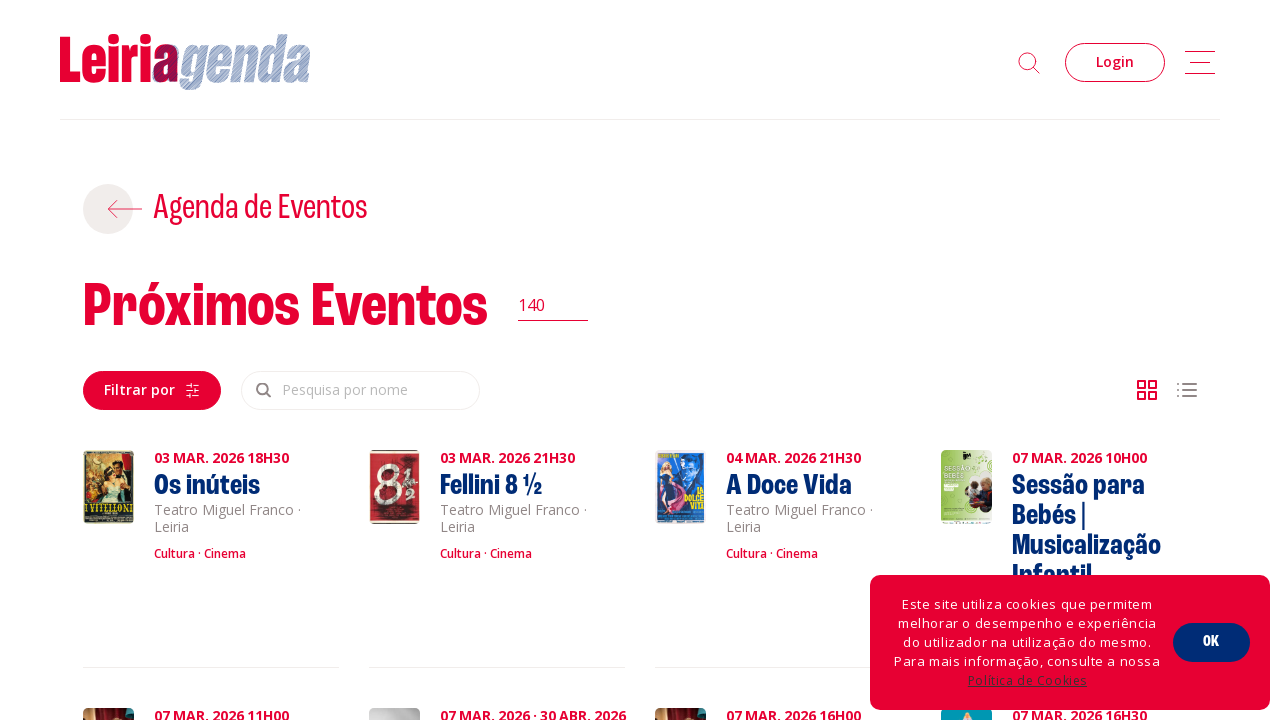

Located 'Próxima página' (Next page) link
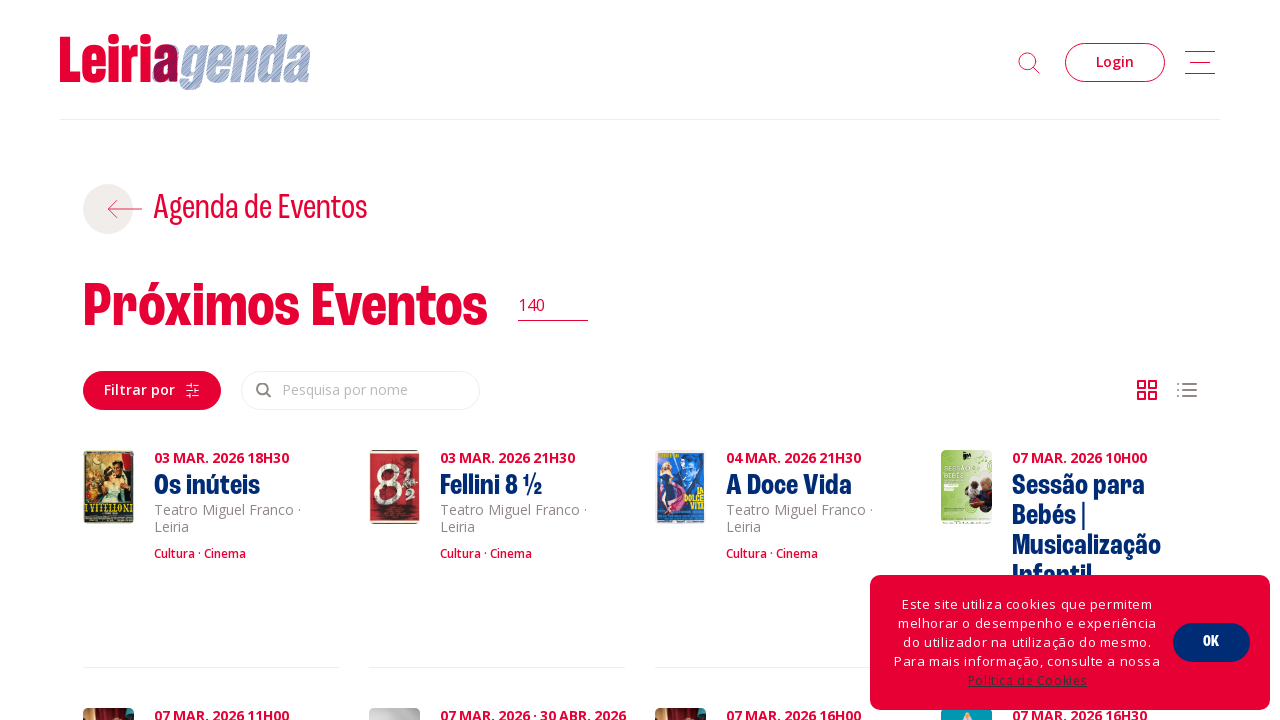

Clicked next page link (page 1) at (656, 361) on internal:role=link[name="Próxima página"i]
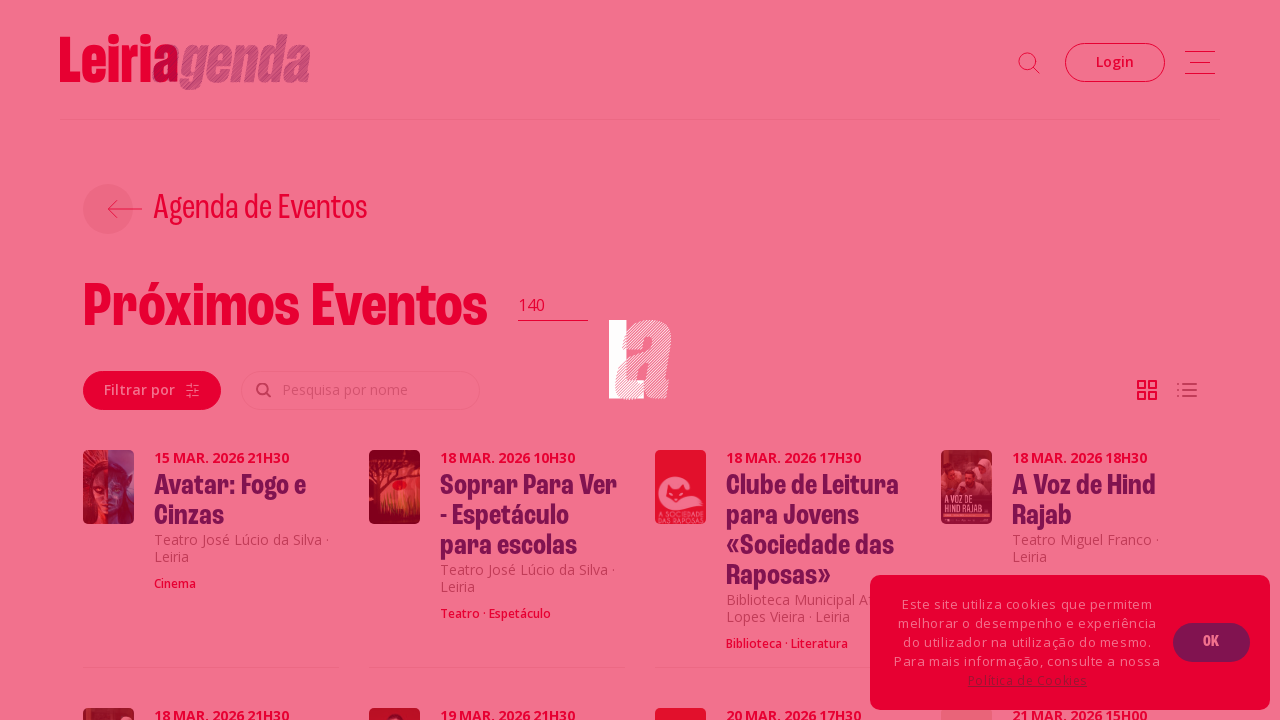

Waited for page to load completely after pagination
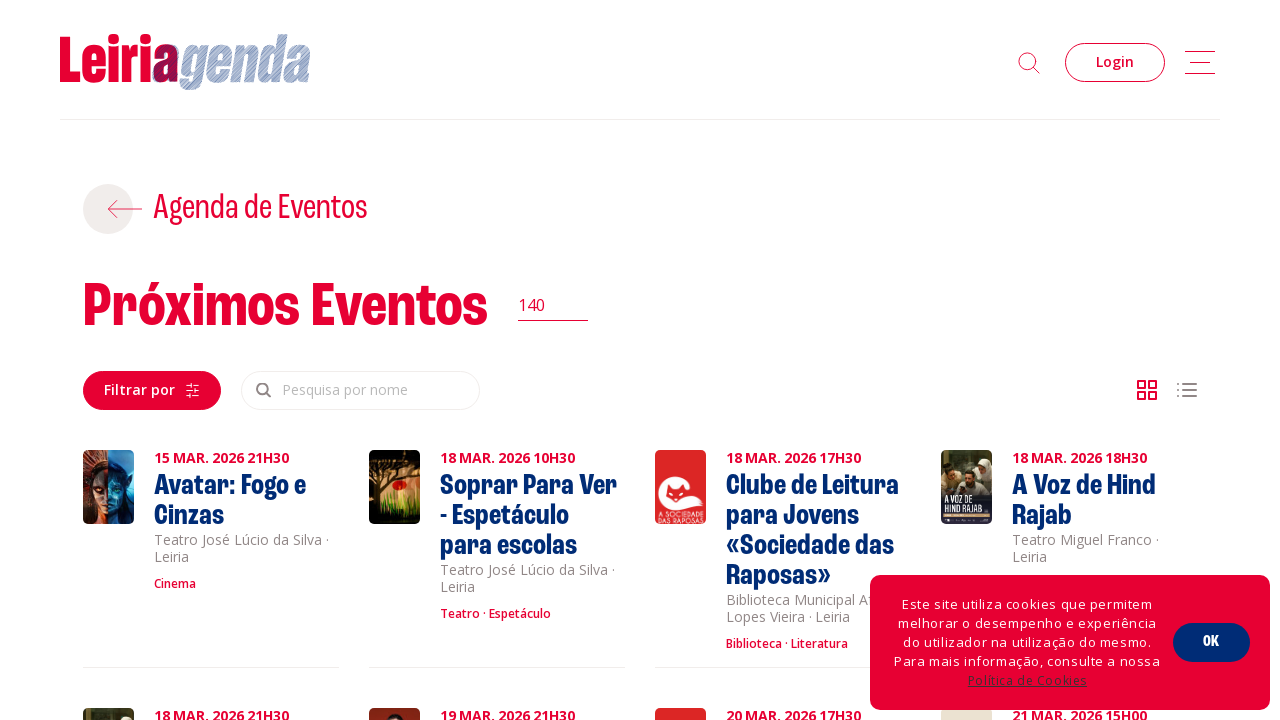

Checked if pagination element exists
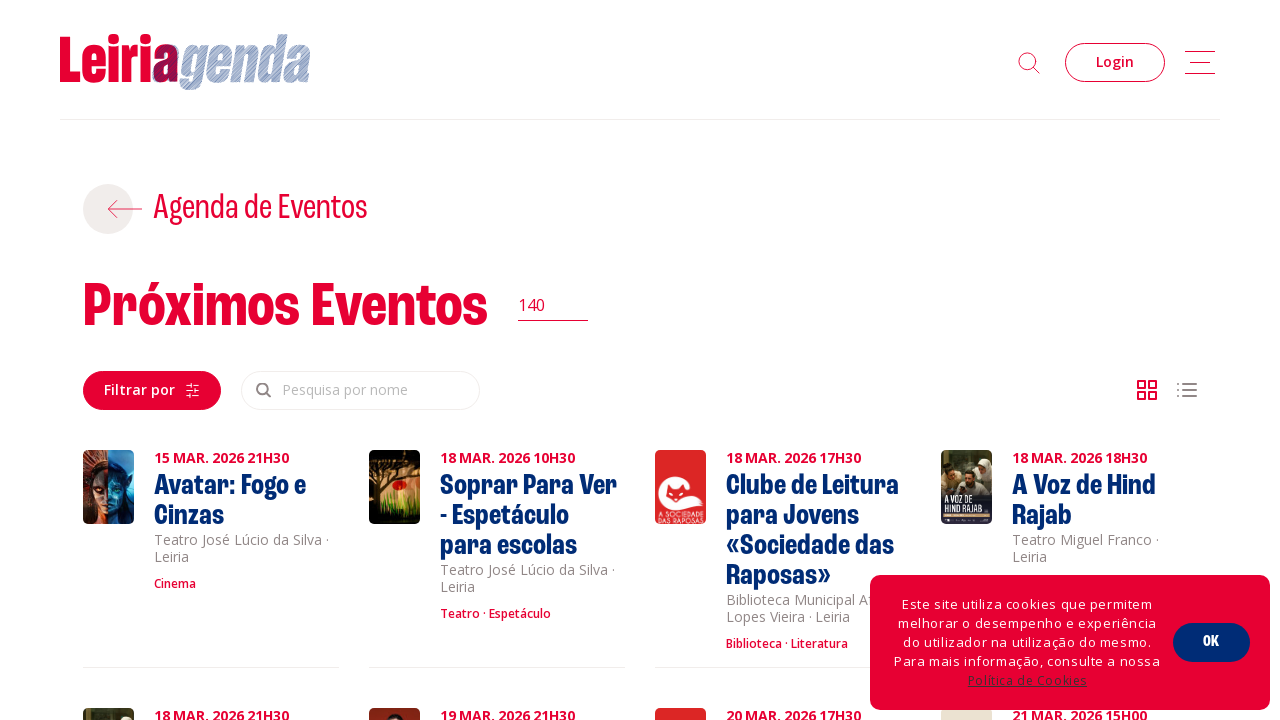

Located 'Próxima página' (Next page) link
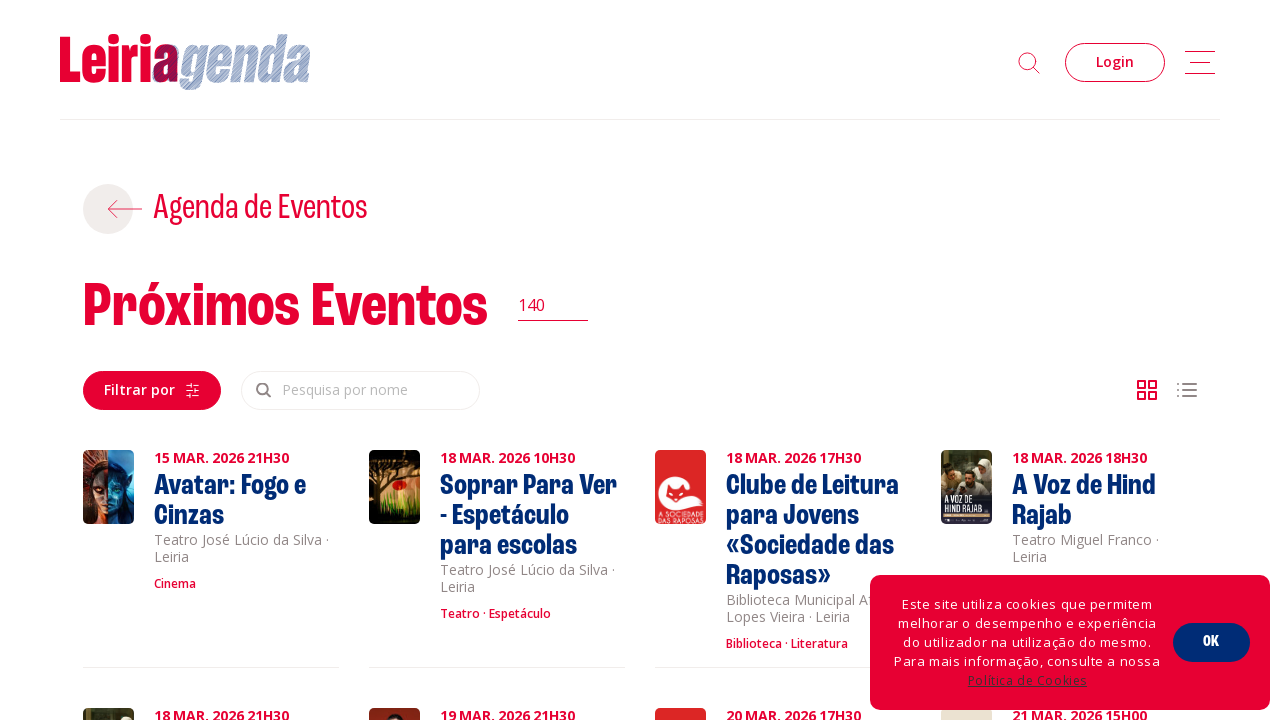

Clicked next page link (page 2) at (740, 361) on internal:role=link[name="Próxima página"i]
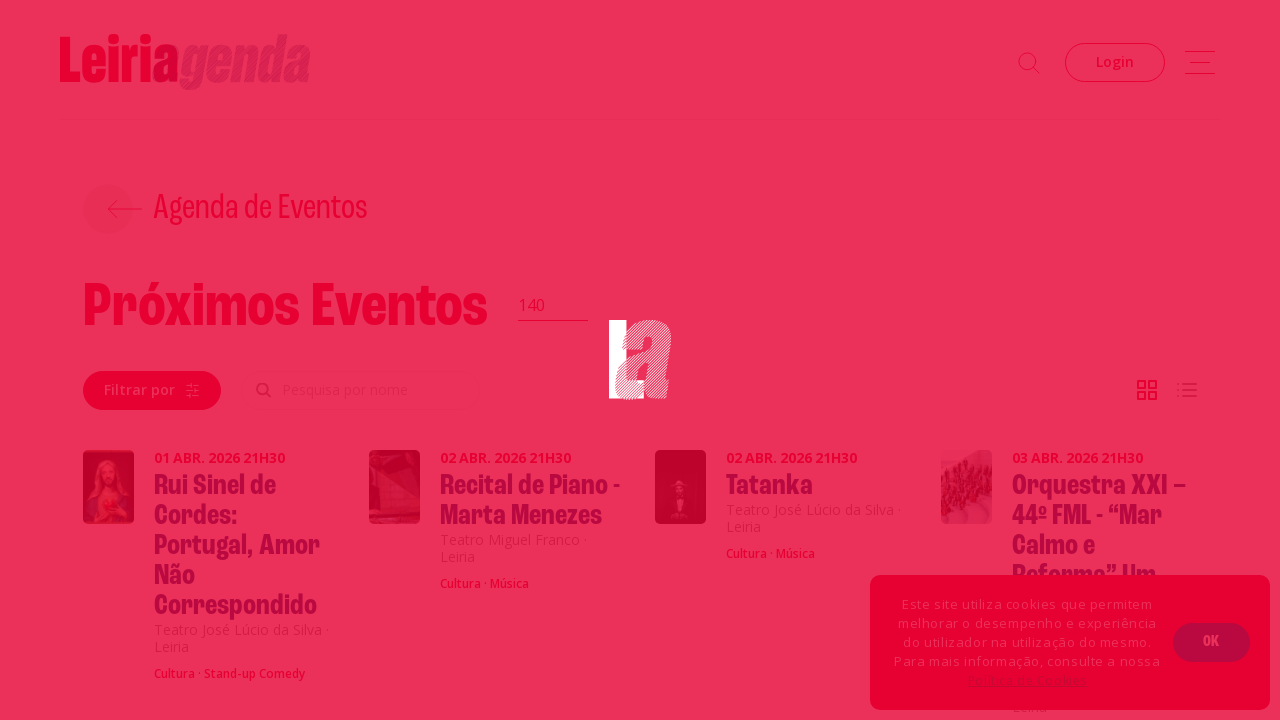

Waited for page to load completely after pagination
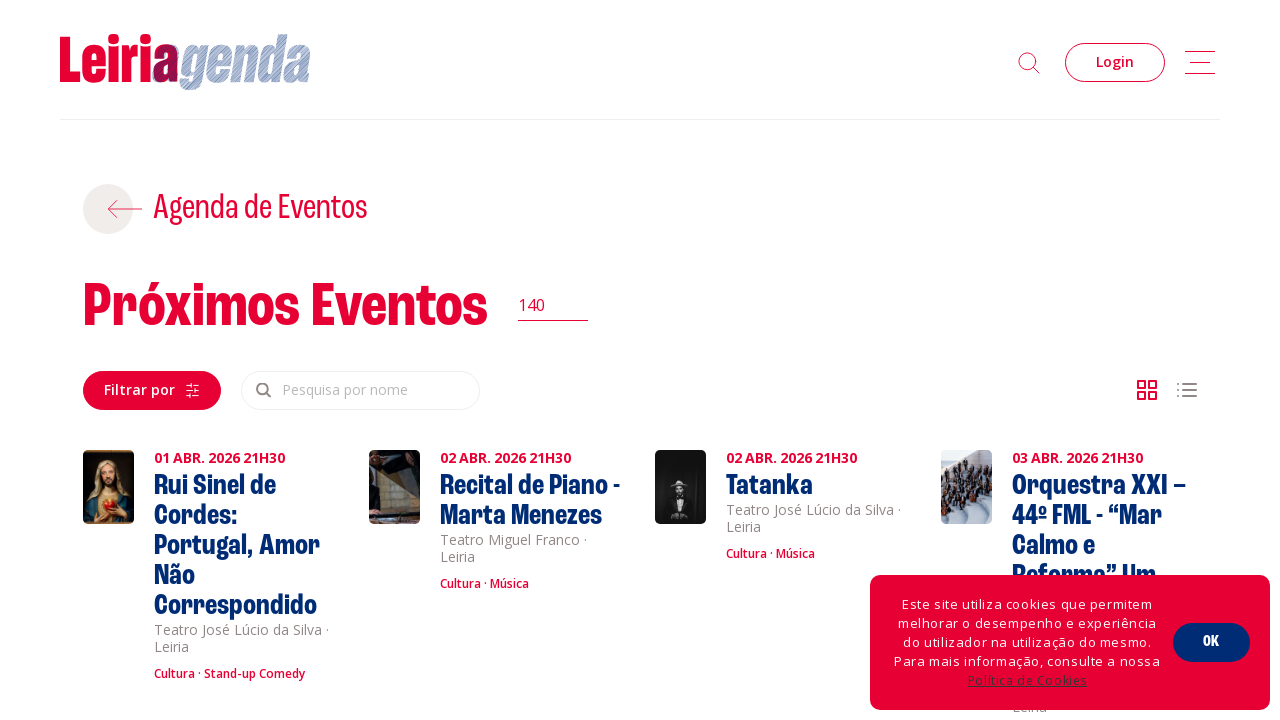

Checked if pagination element exists
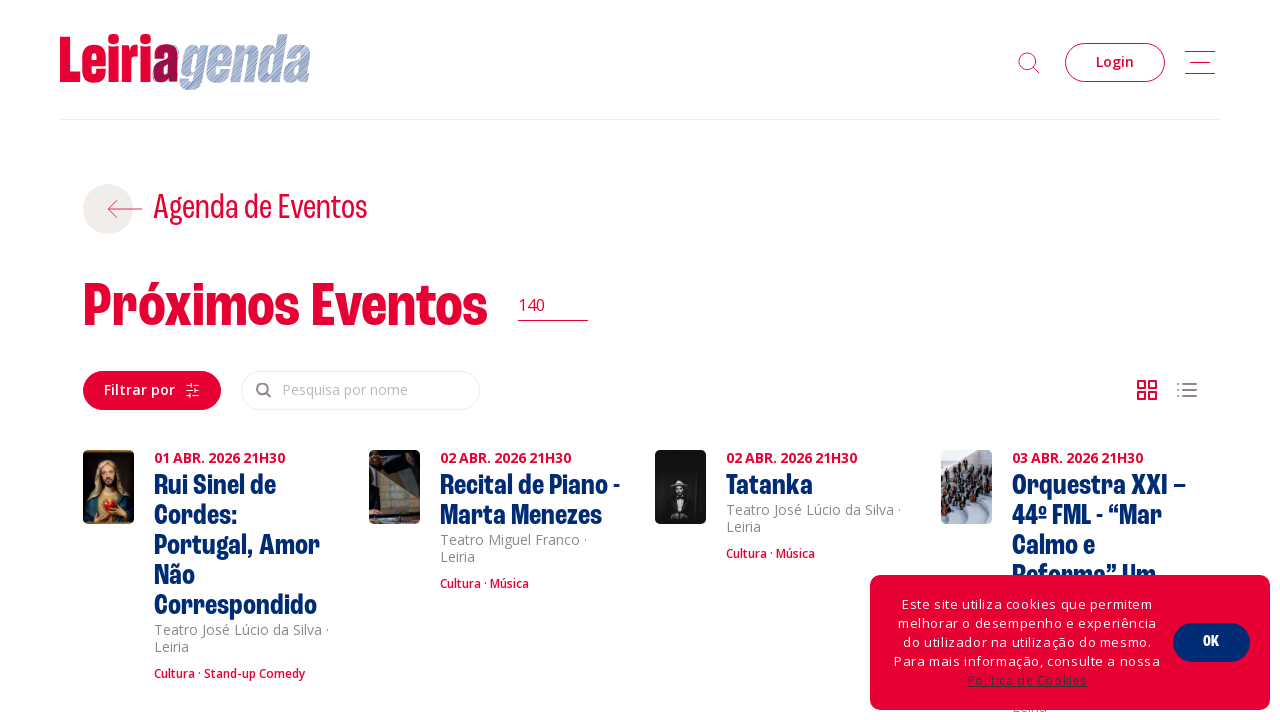

Located 'Próxima página' (Next page) link
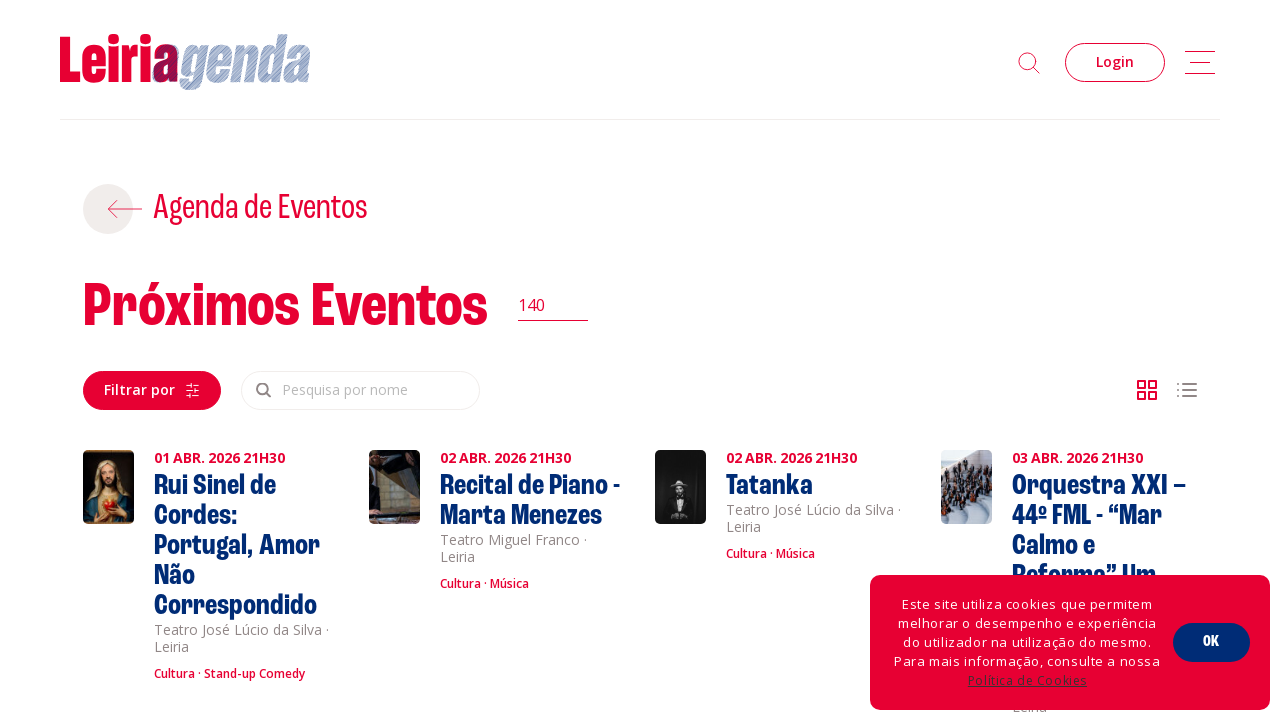

Clicked next page link (page 3) at (740, 361) on internal:role=link[name="Próxima página"i]
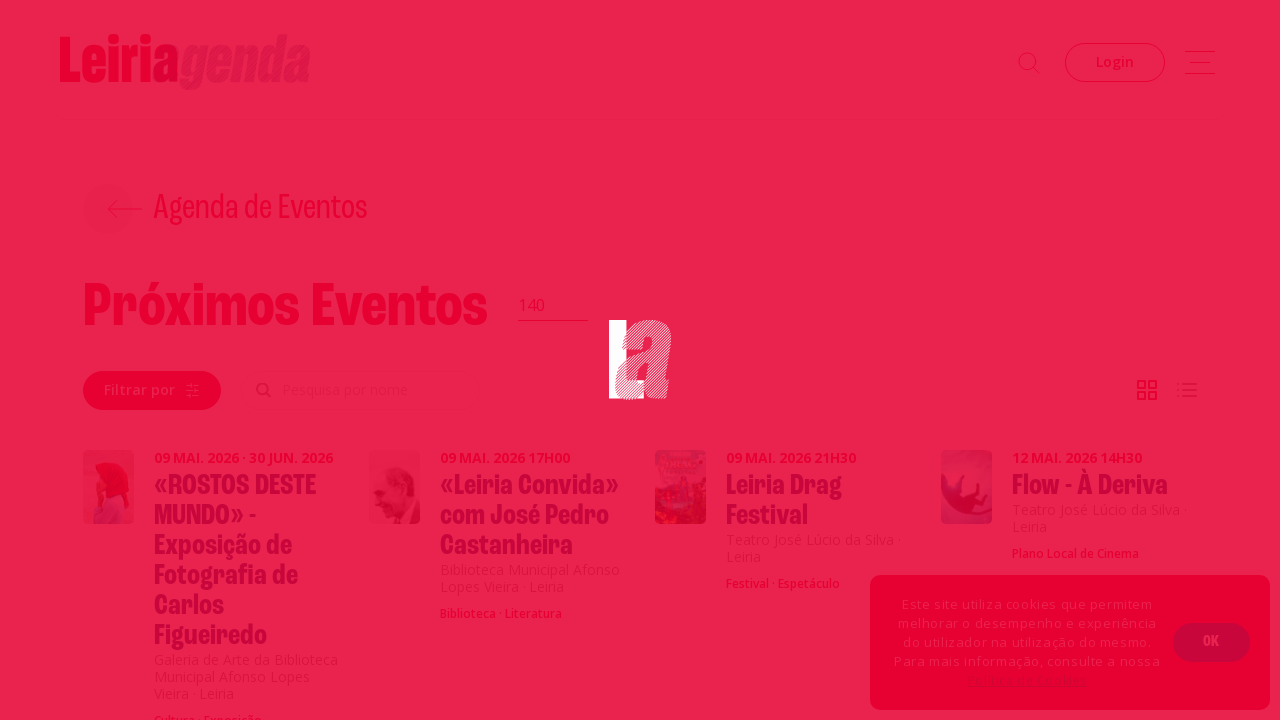

Waited for page to load completely after pagination
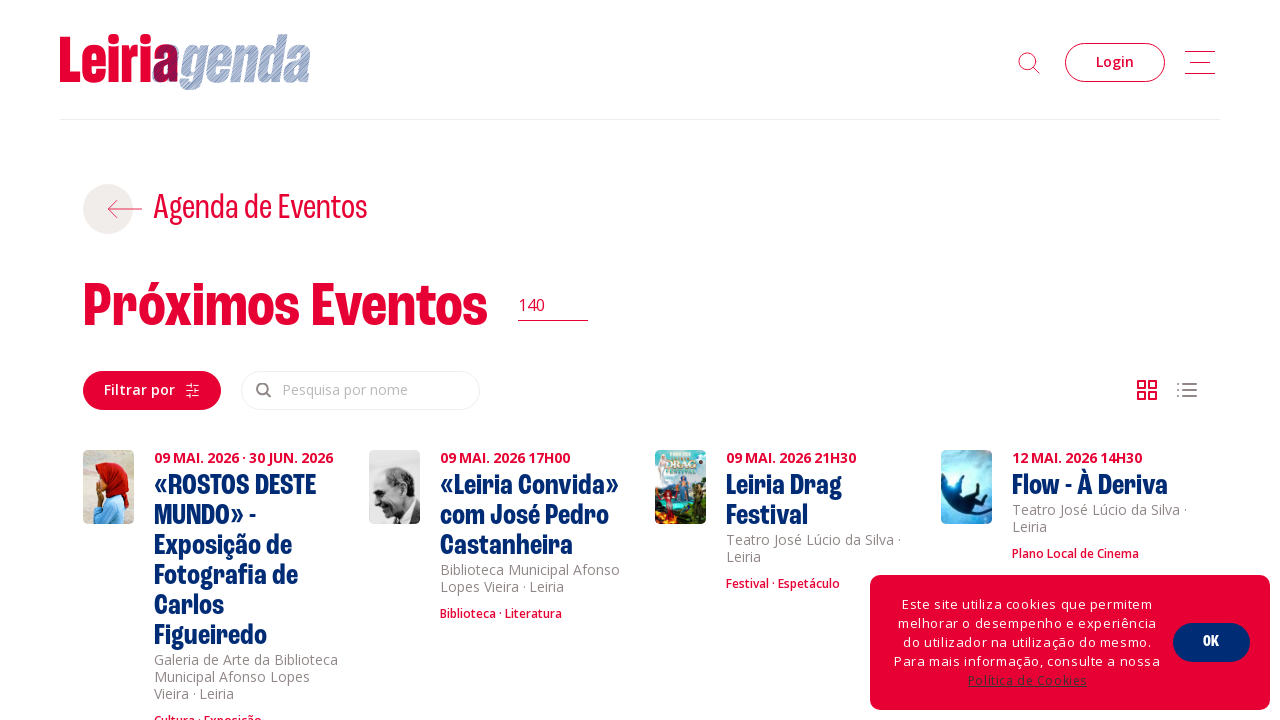

Checked if pagination element exists
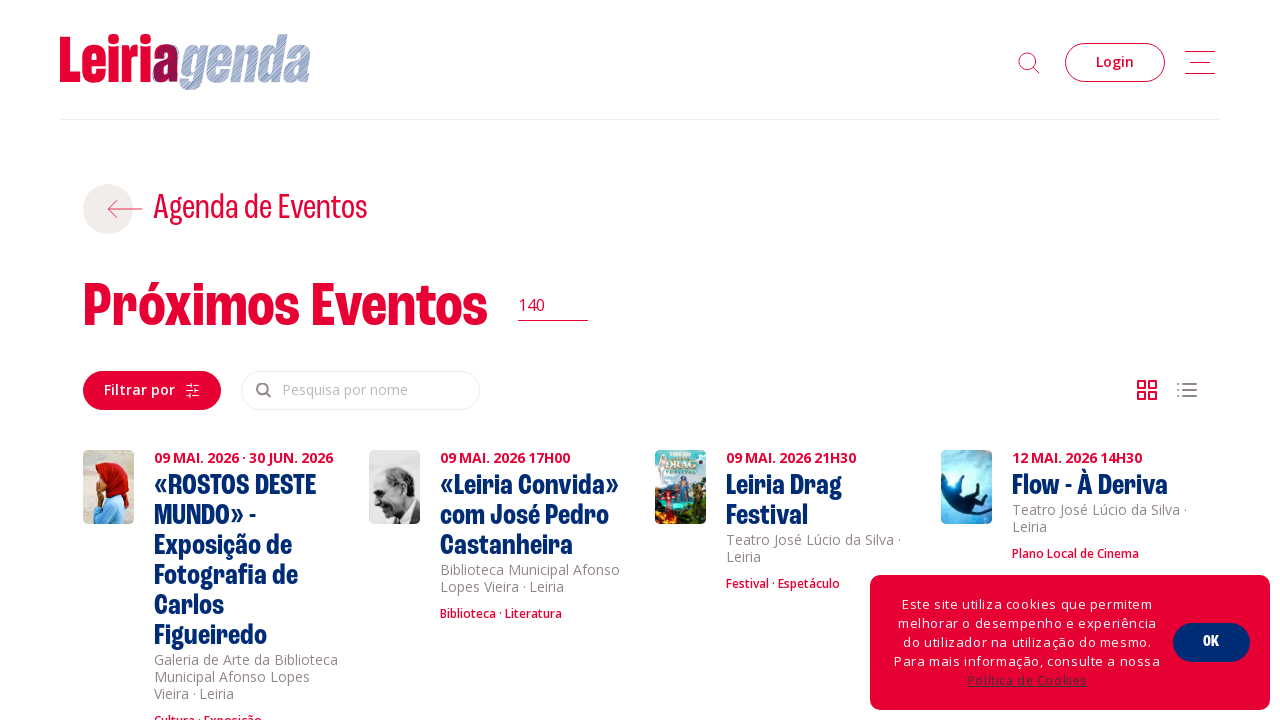

Located 'Próxima página' (Next page) link
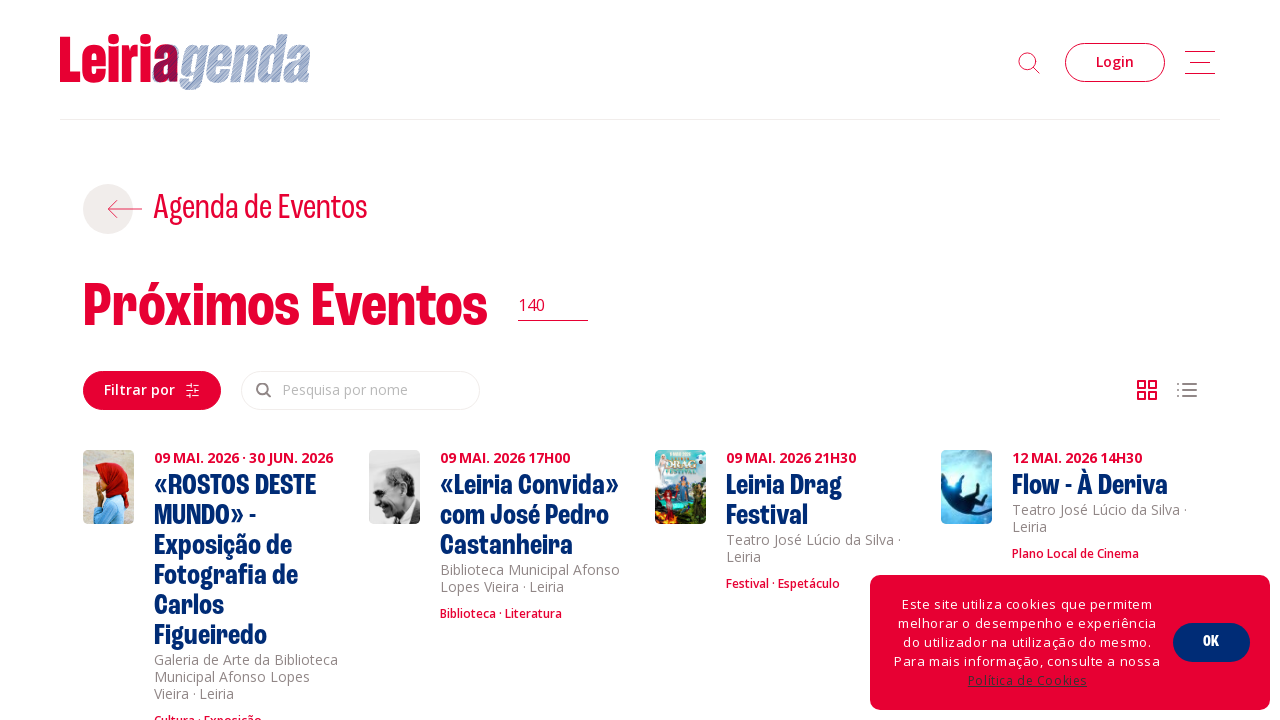

Clicked next page link (page 4) at (740, 361) on internal:role=link[name="Próxima página"i]
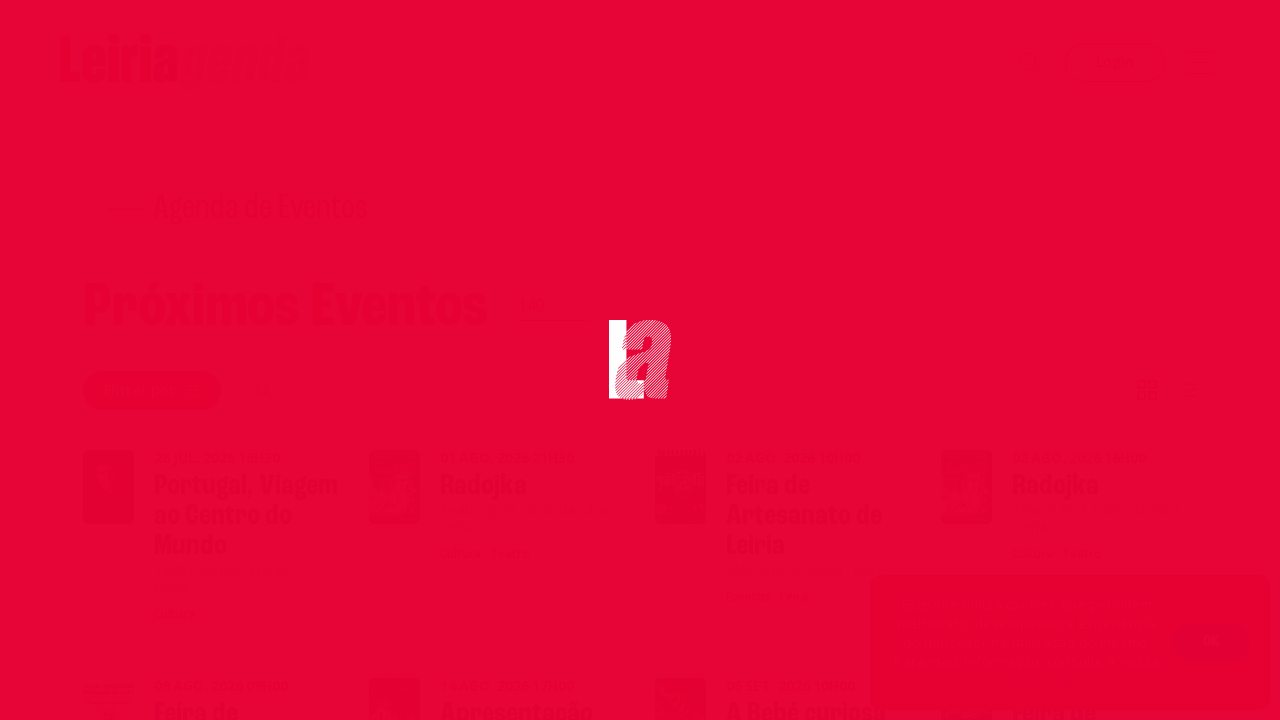

Waited for page to load completely after pagination
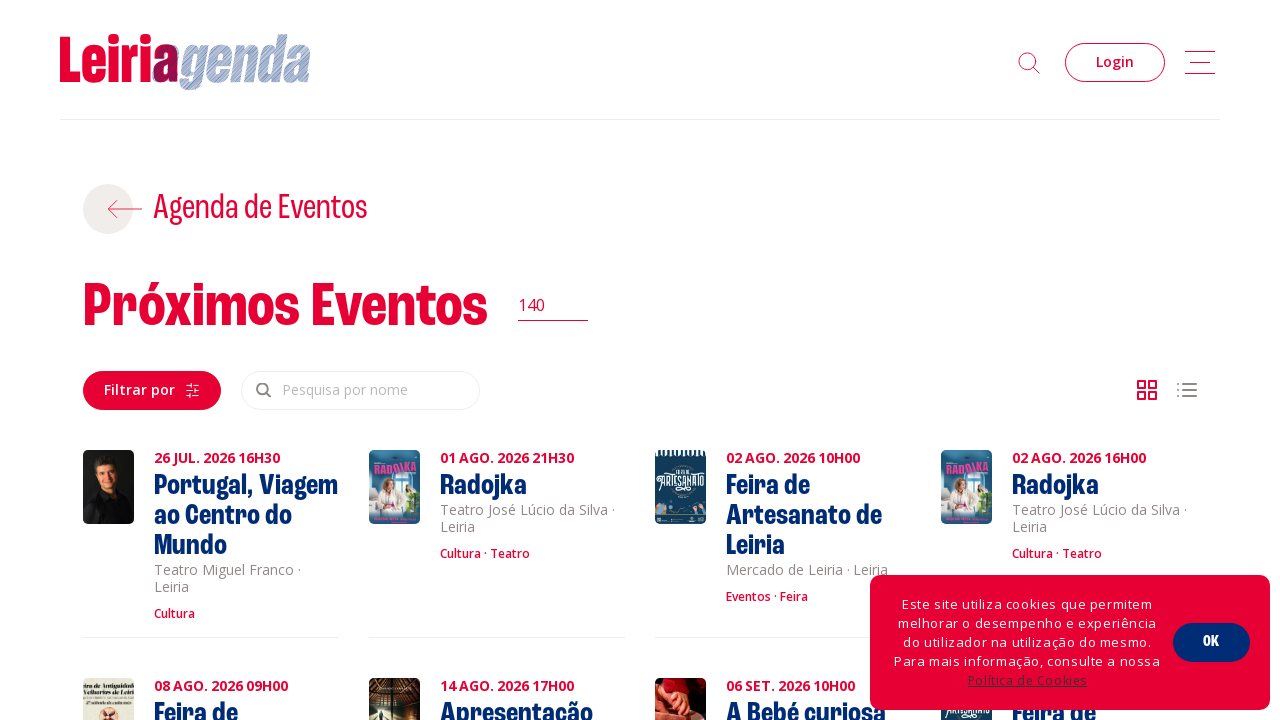

Checked if pagination element exists
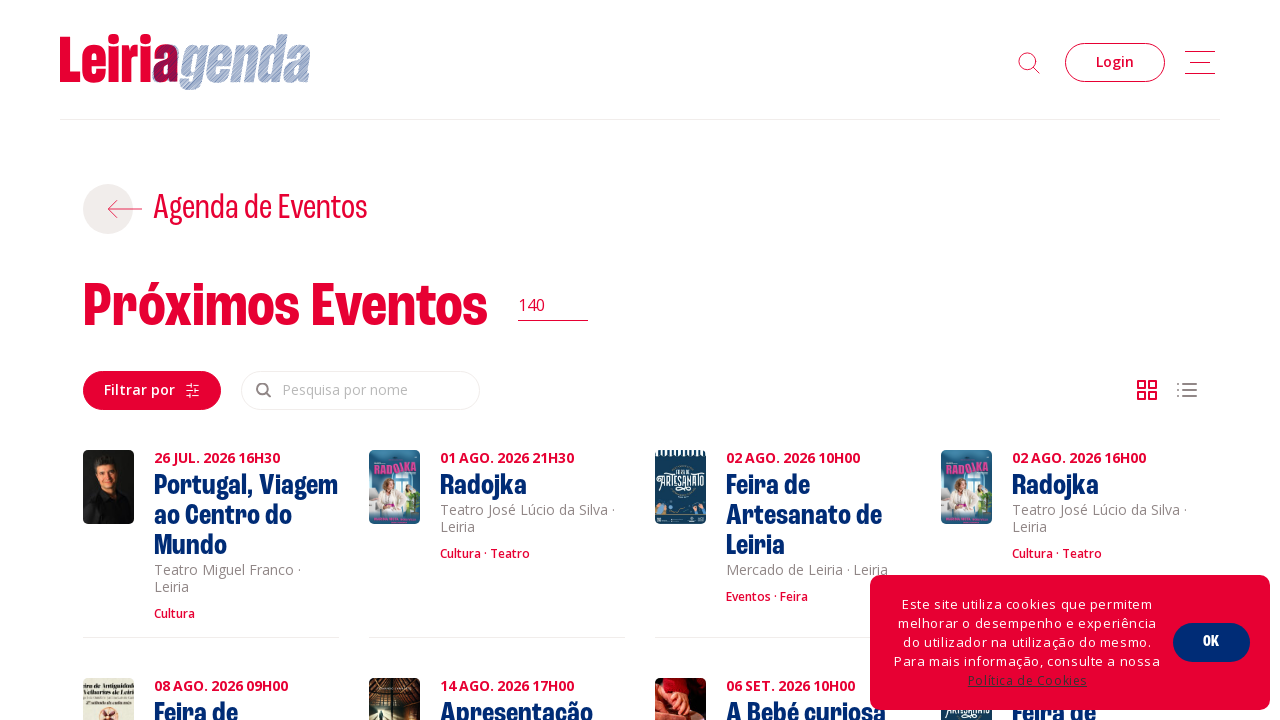

Located 'Próxima página' (Next page) link
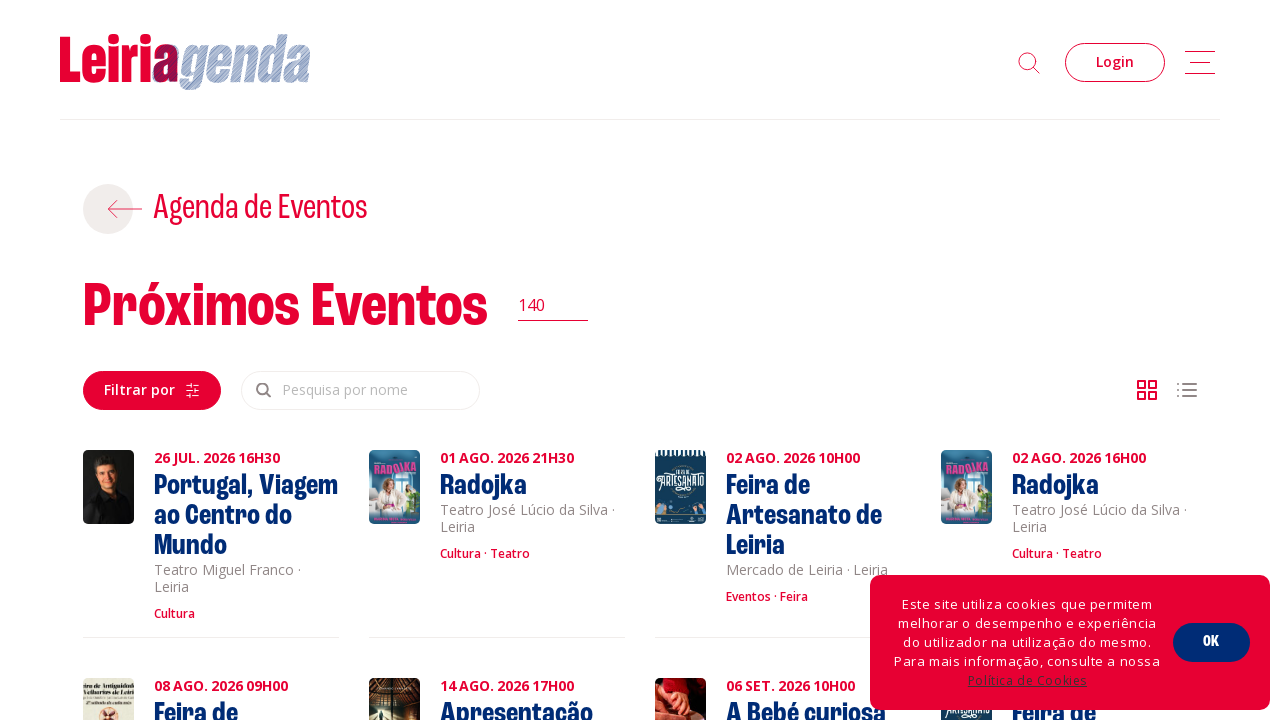

Next page link is not visible, breaking pagination loop
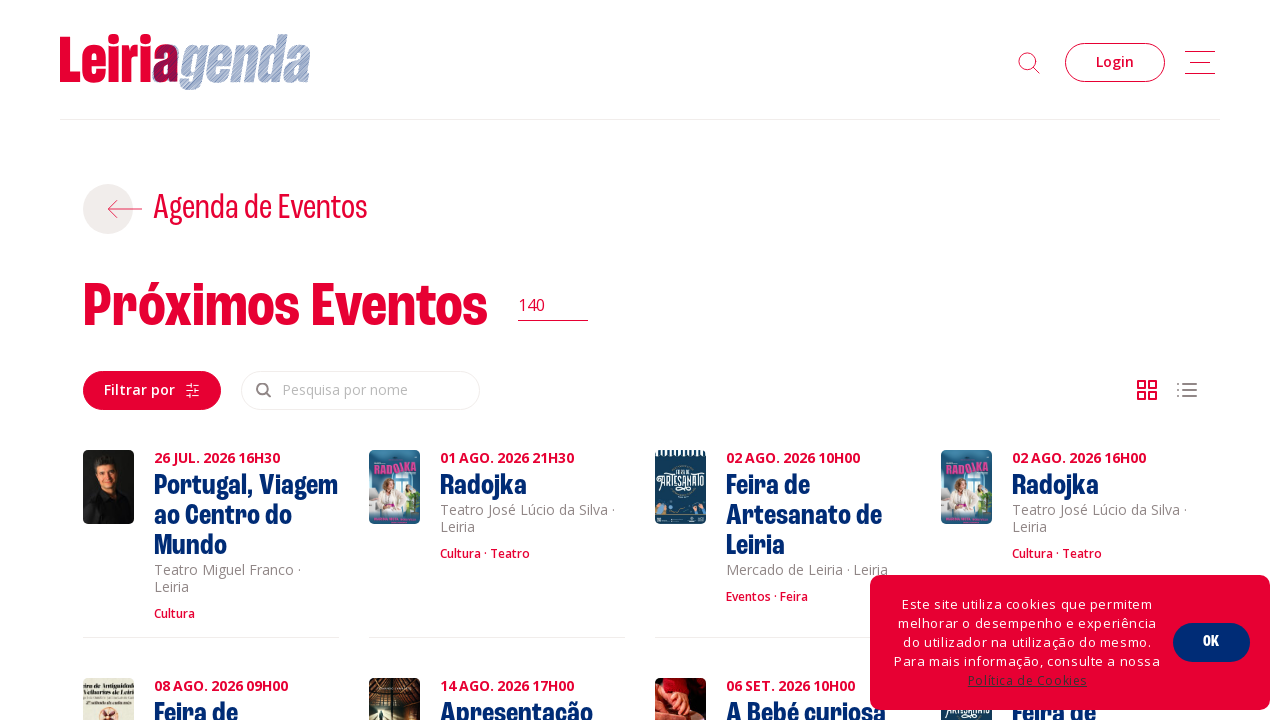

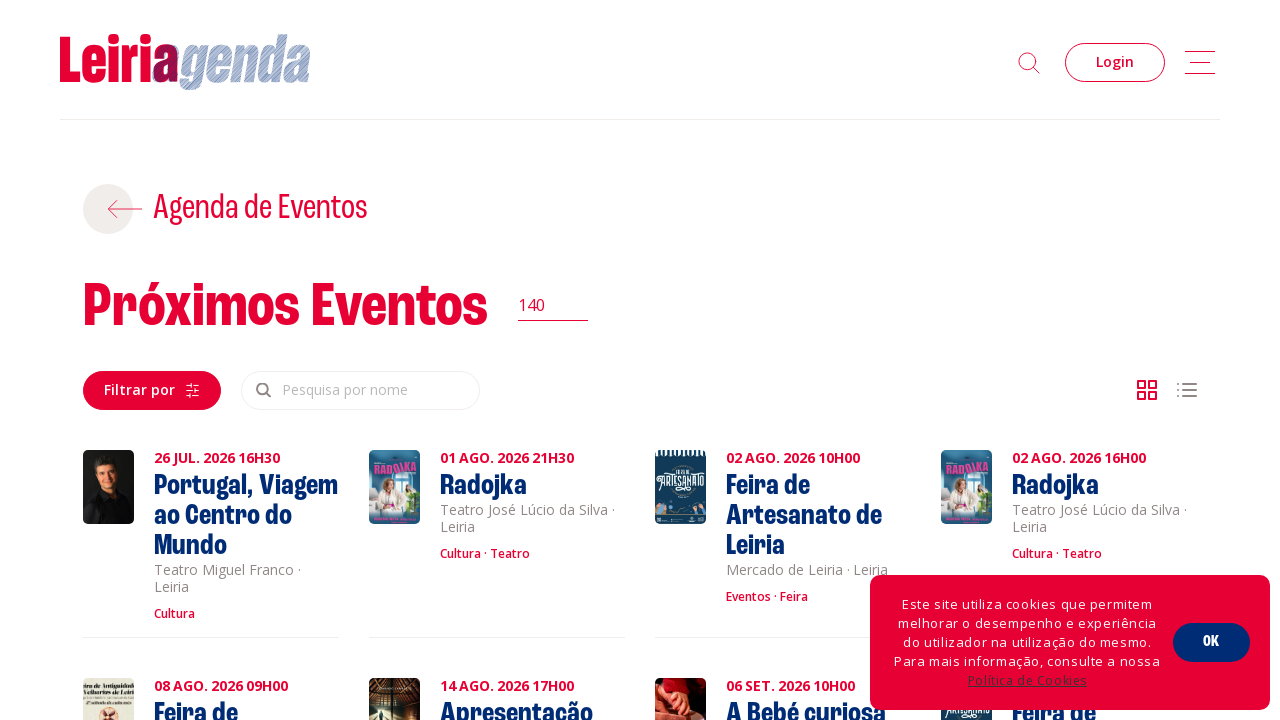